Tests a page with delayed element loading by waiting for a verify button to become clickable, clicking it, and verifying a success message appears

Starting URL: http://suninjuly.github.io/wait2.html

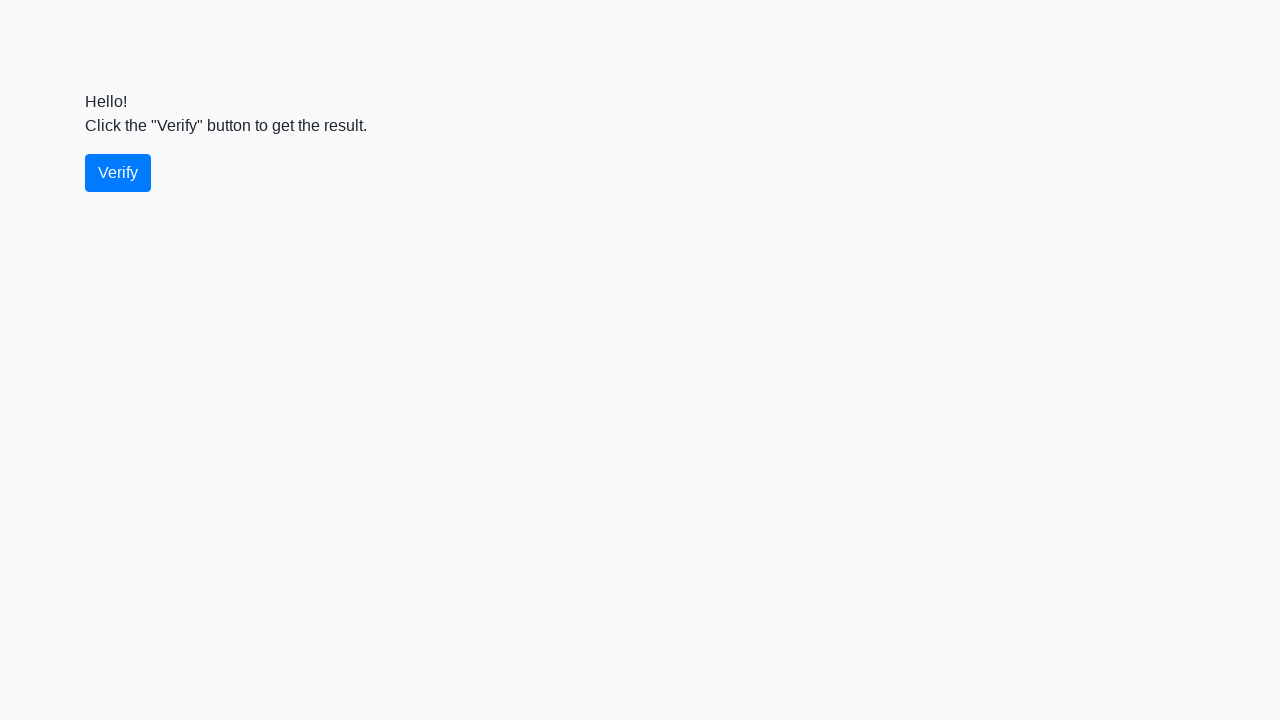

Clicked the verify button at (118, 173) on #verify
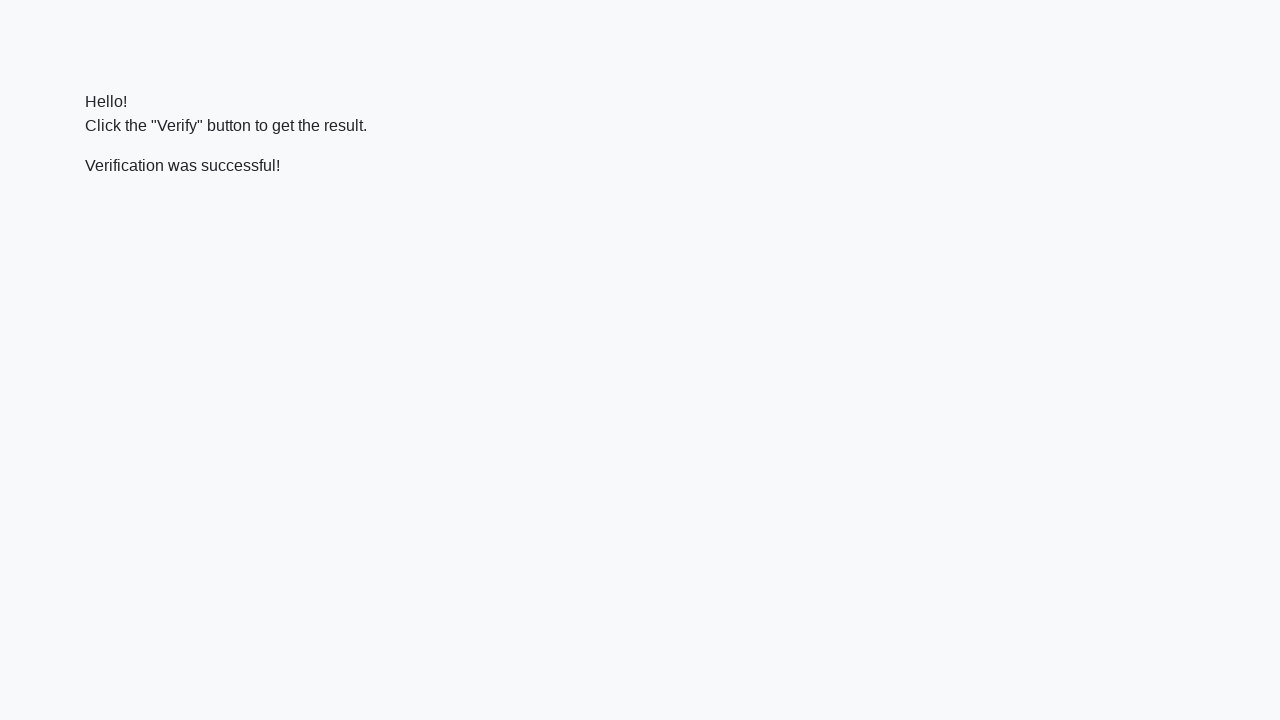

Success message appeared and is visible
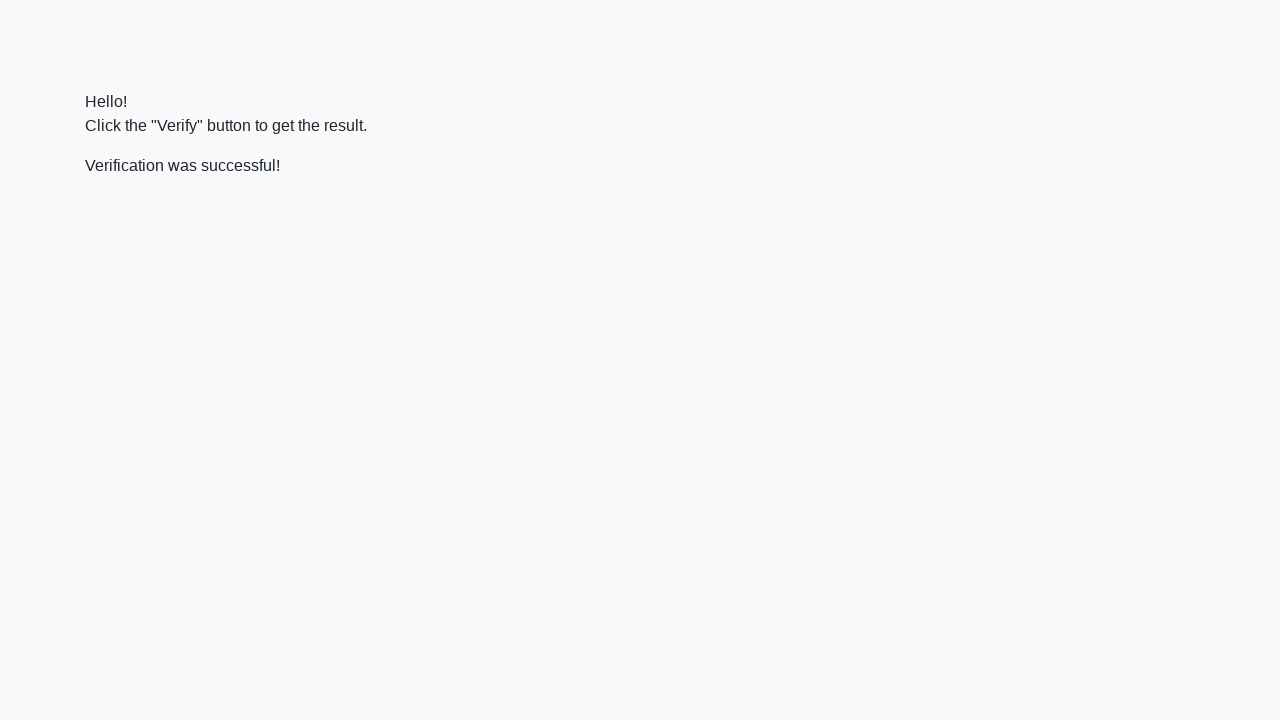

Verified success message contains 'successful'
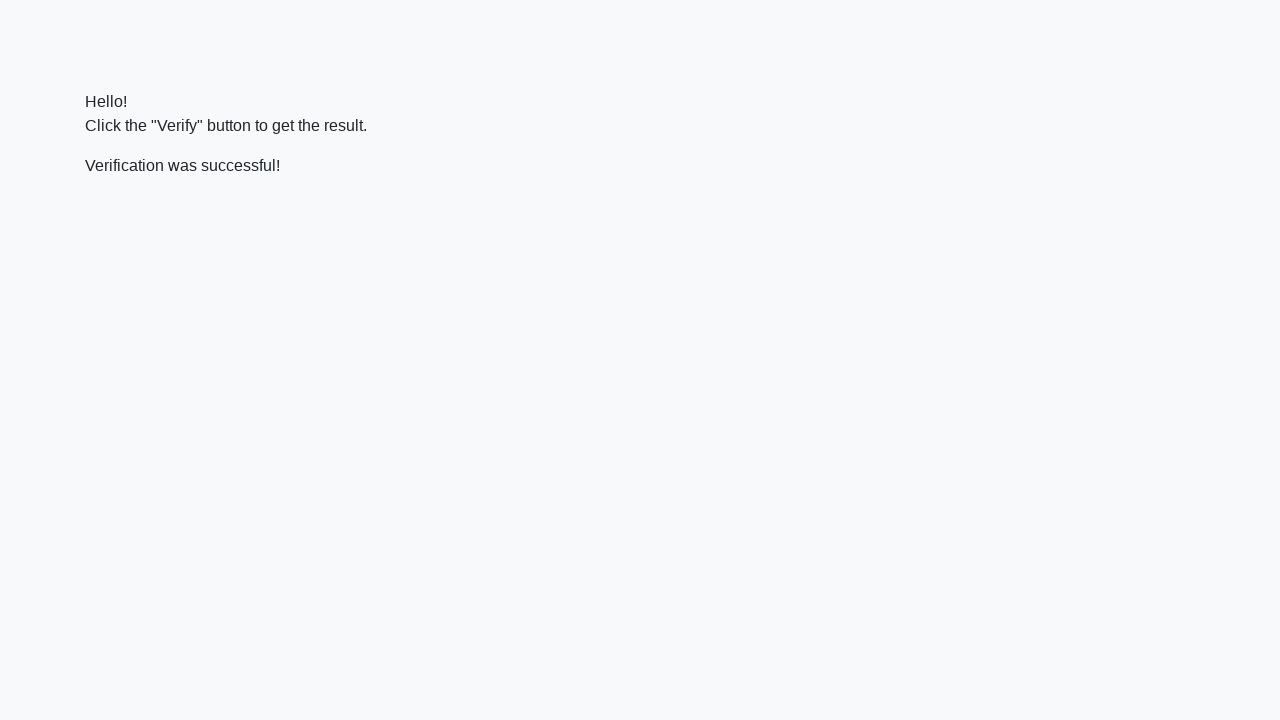

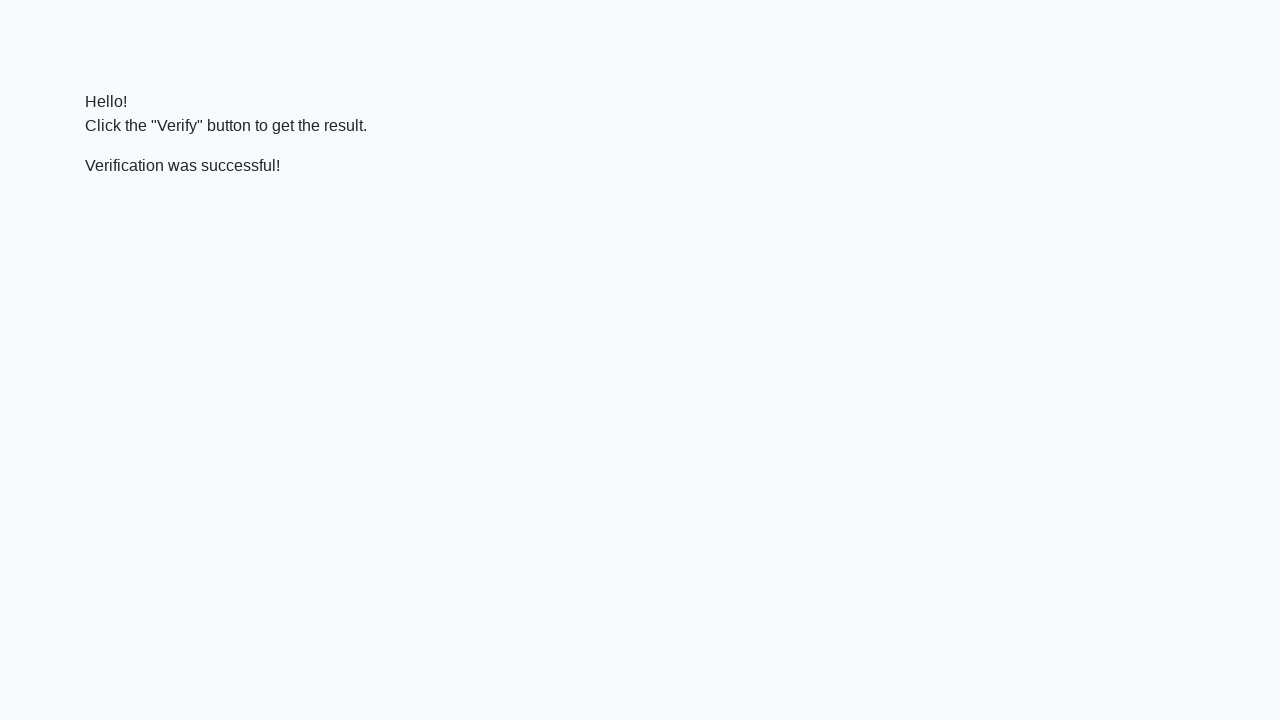